Tests browser navigation functionality by navigating to a second URL, then using back and forward navigation controls, and retrieving the page title.

Starting URL: https://sdet.live

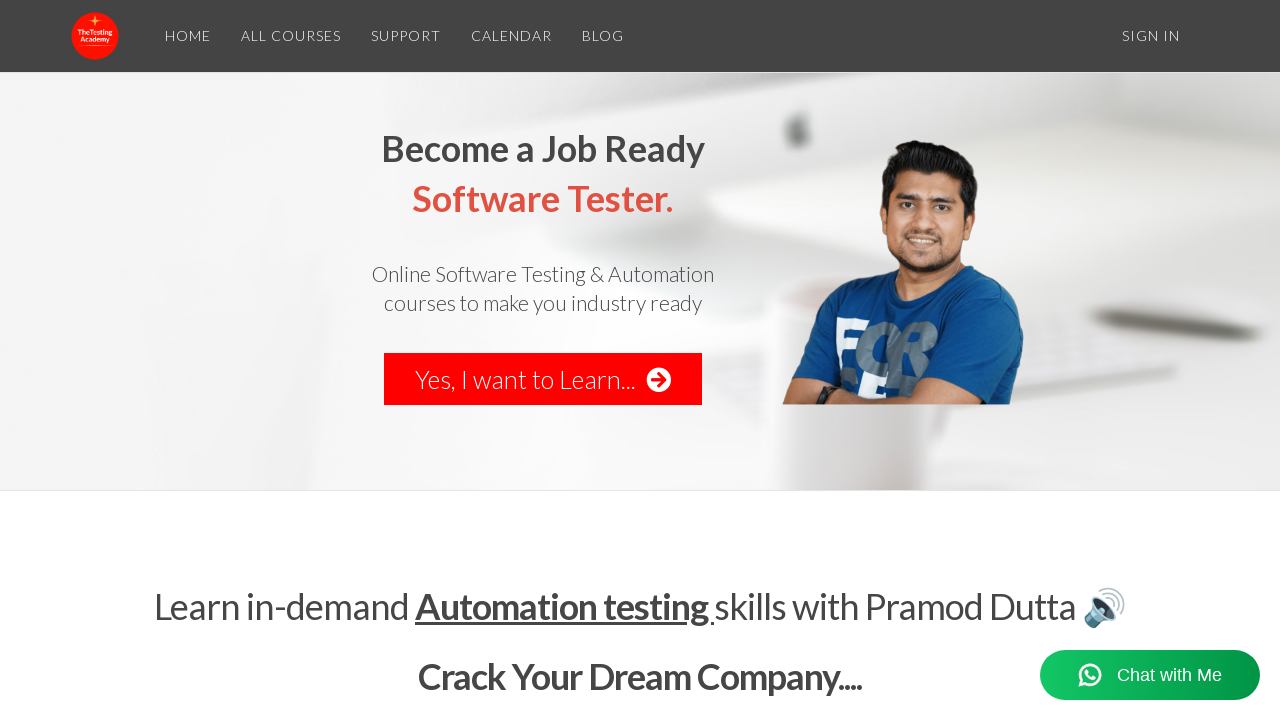

Navigated to https://thetestingacademy.com
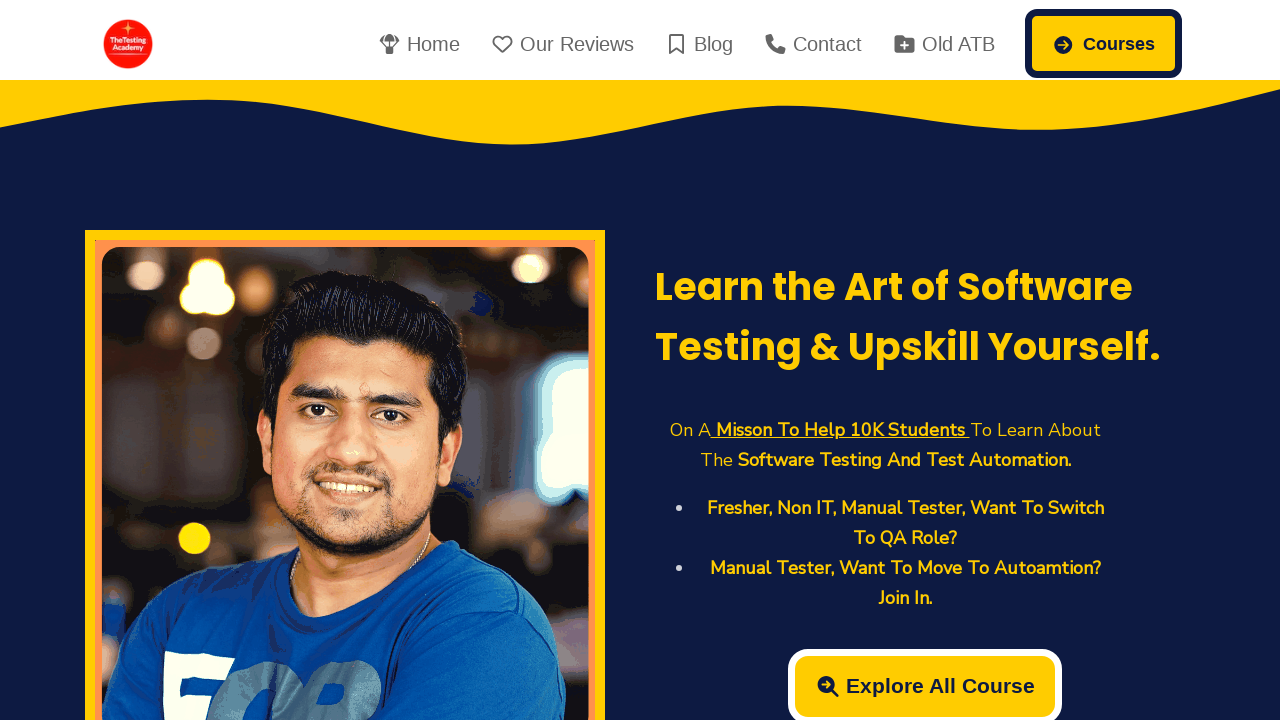

Navigated back to previous page (https://sdet.live)
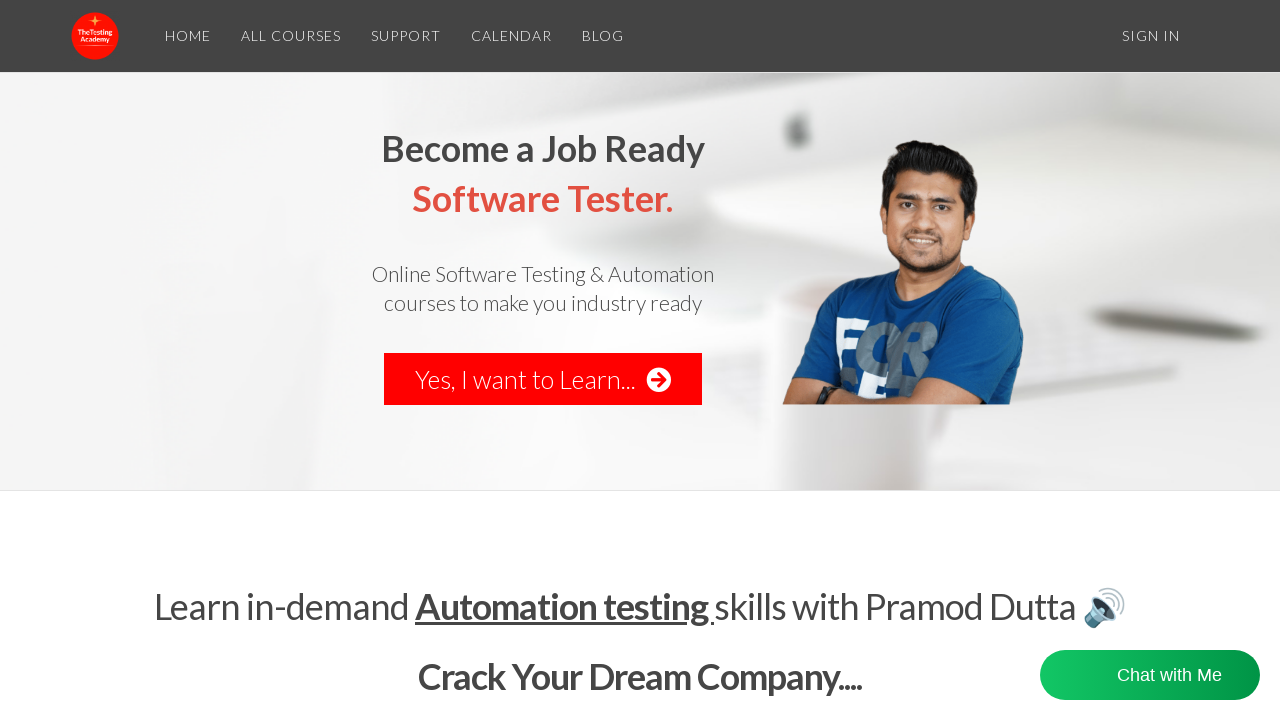

Navigated forward to https://thetestingacademy.com
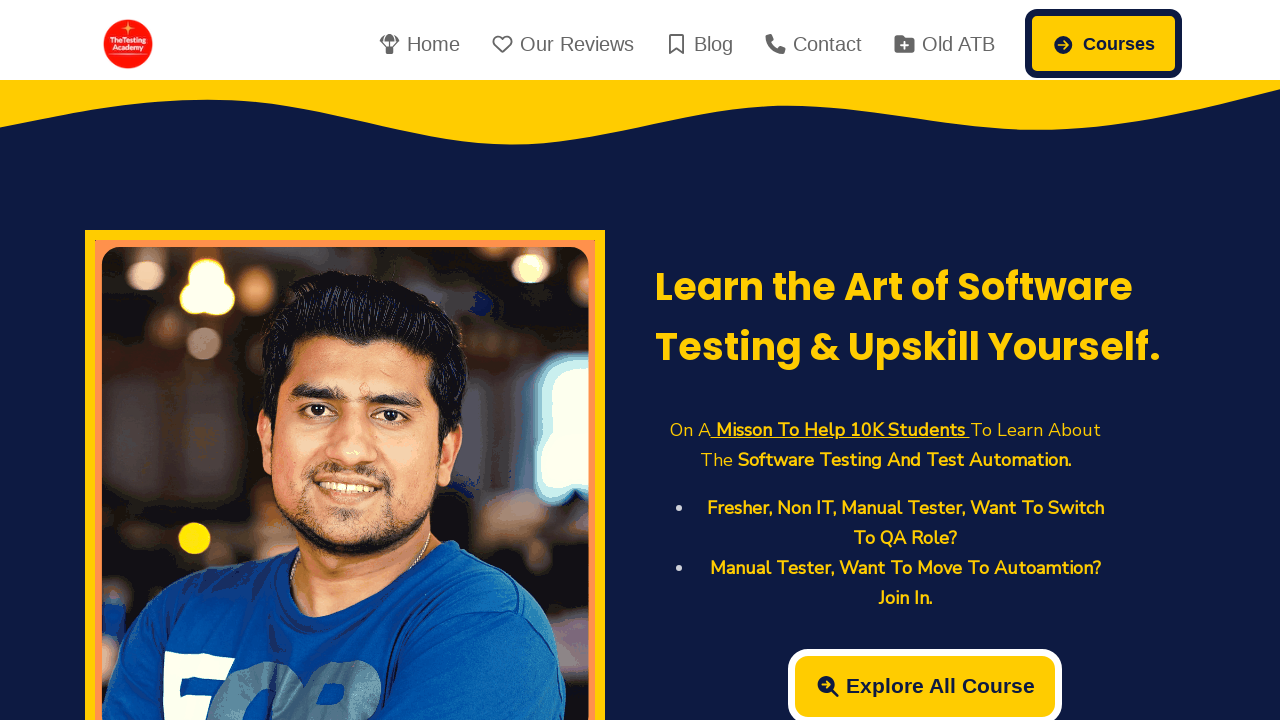

Retrieved page title: 'TheTestingAcademy | Learn Software Testing and Automation Testing'
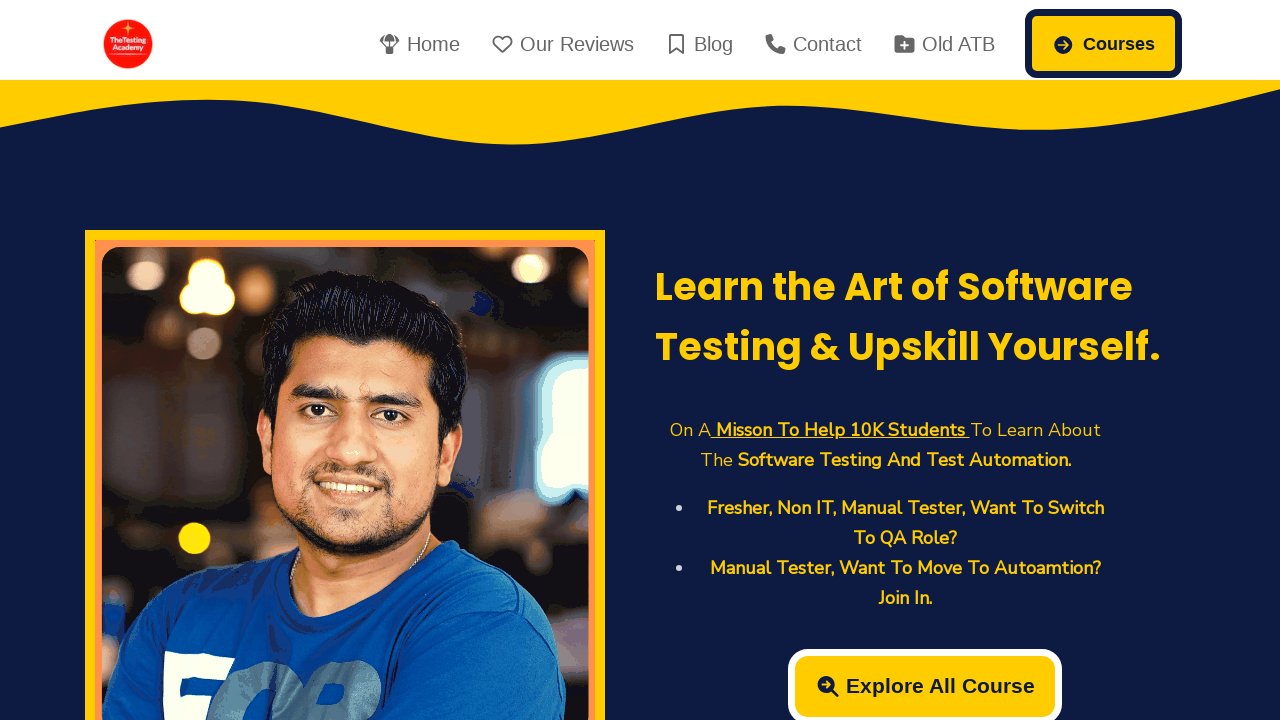

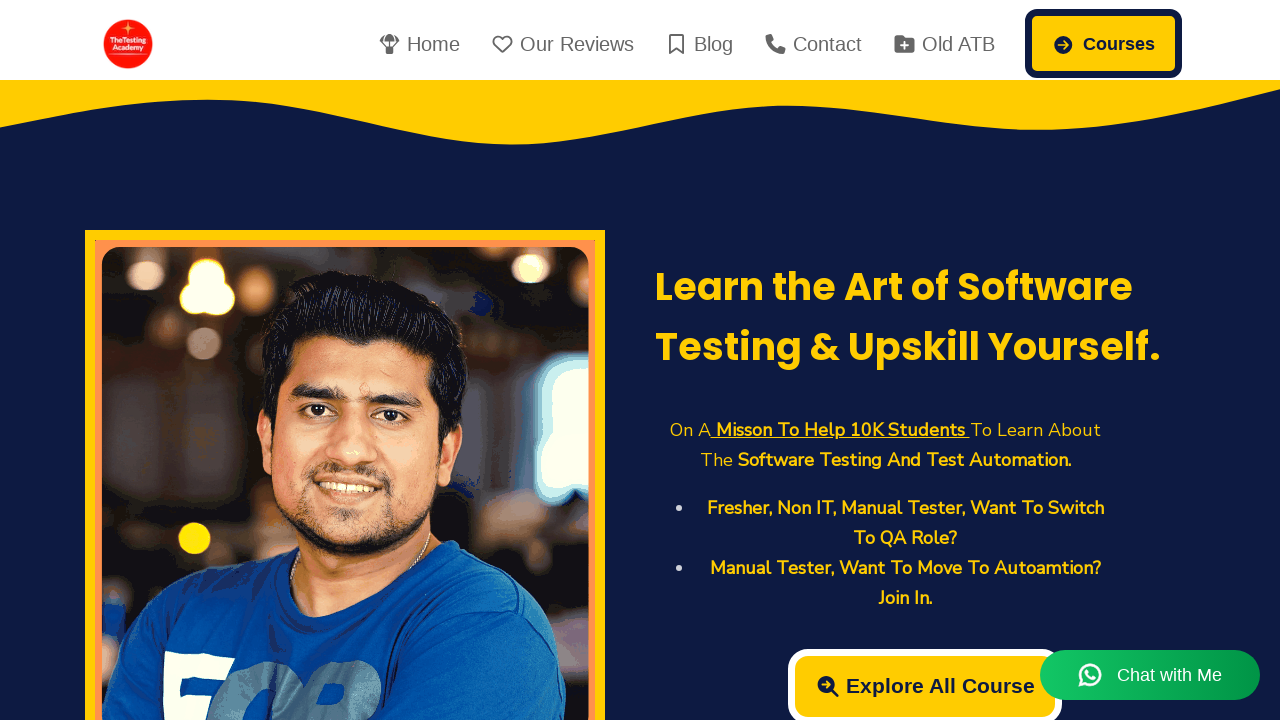